Tests handling of form elements with dynamic attributes on a Selenium training site by locating inputs using partial class name selectors and submitting the form

Starting URL: https://v1.training-support.net/selenium/dynamic-attributes

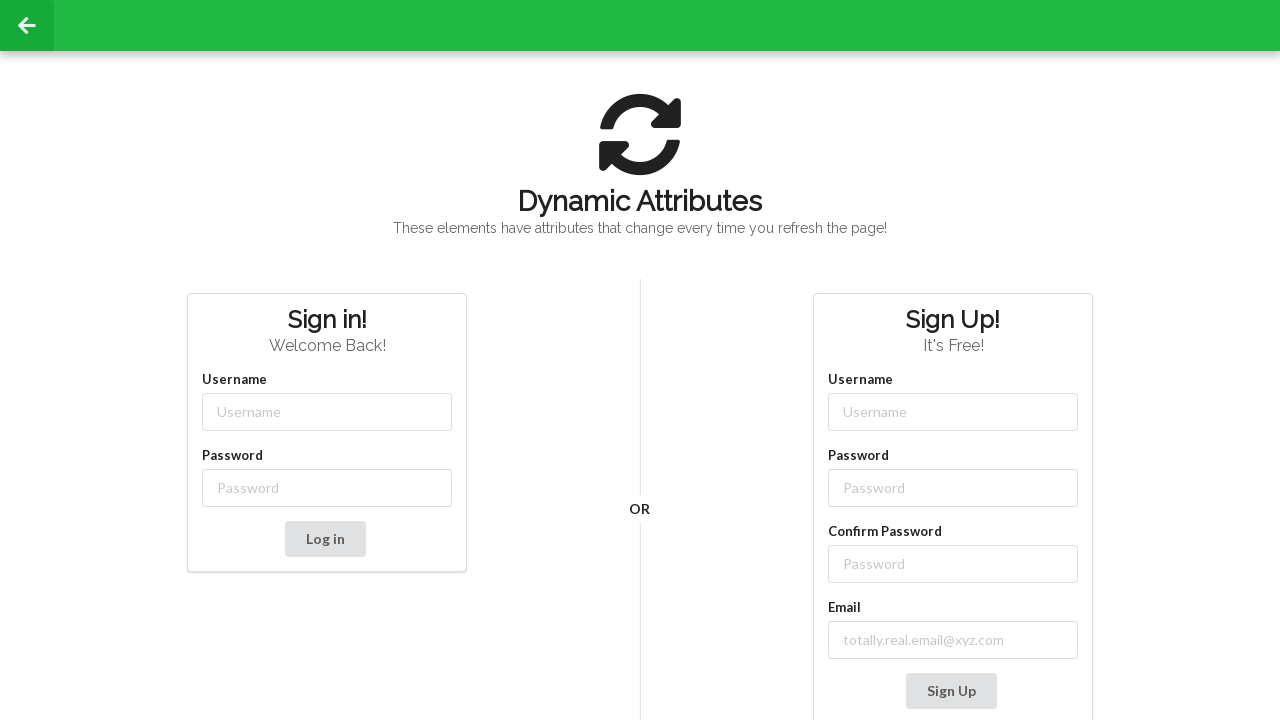

Filled username field with 'admin' using dynamic class selector on //input[starts-with(@class, 'username-')]
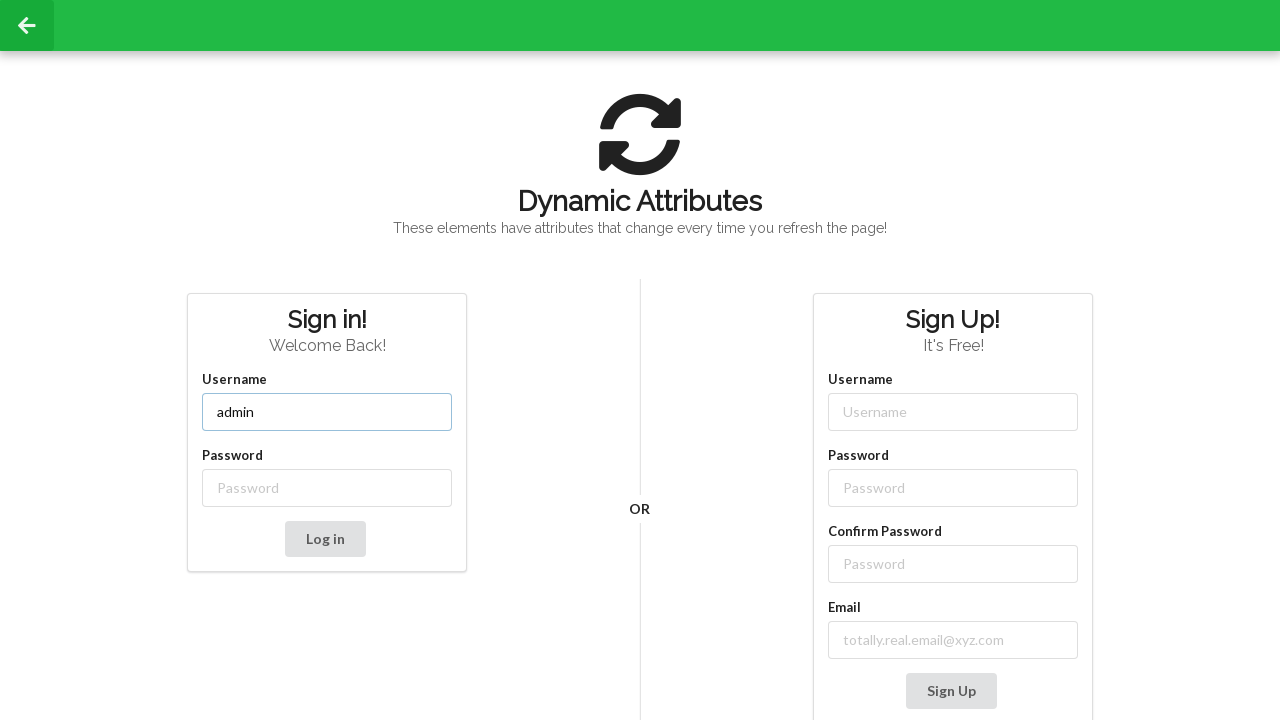

Filled password field with 'password' using dynamic class selector on //input[starts-with(@class, 'password-')]
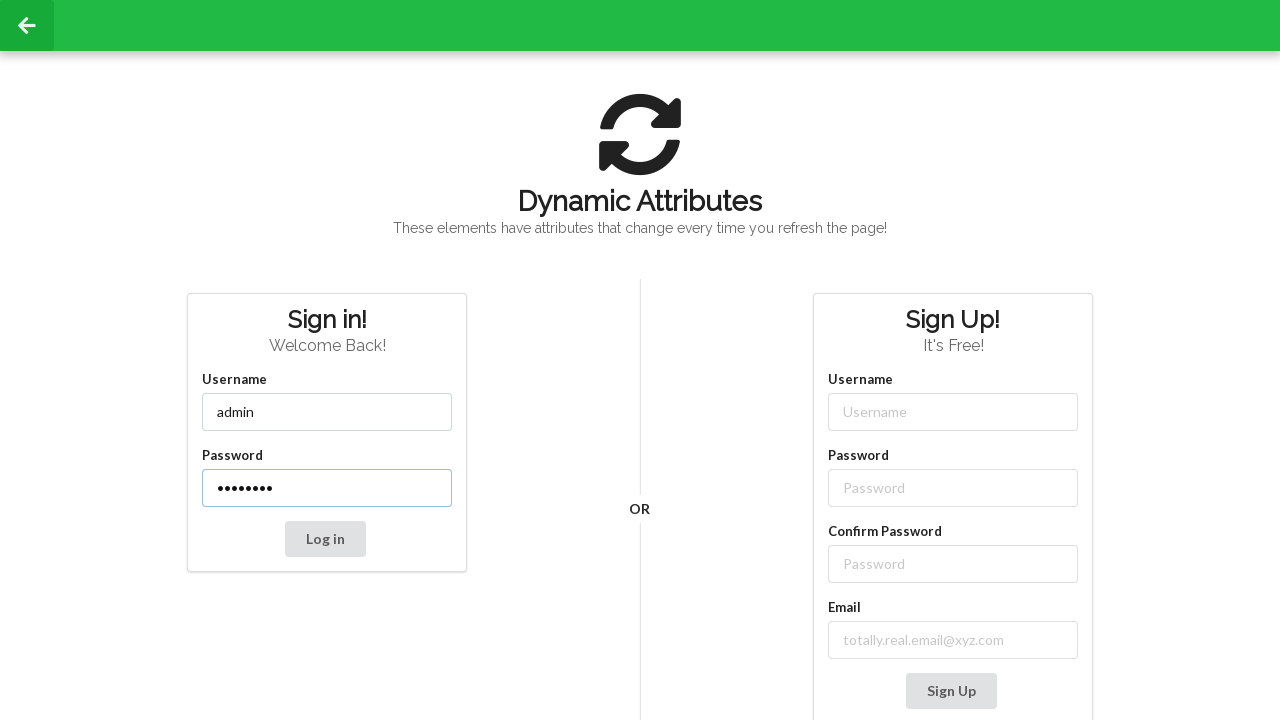

Clicked submit button to submit form at (325, 539) on button[type='submit']
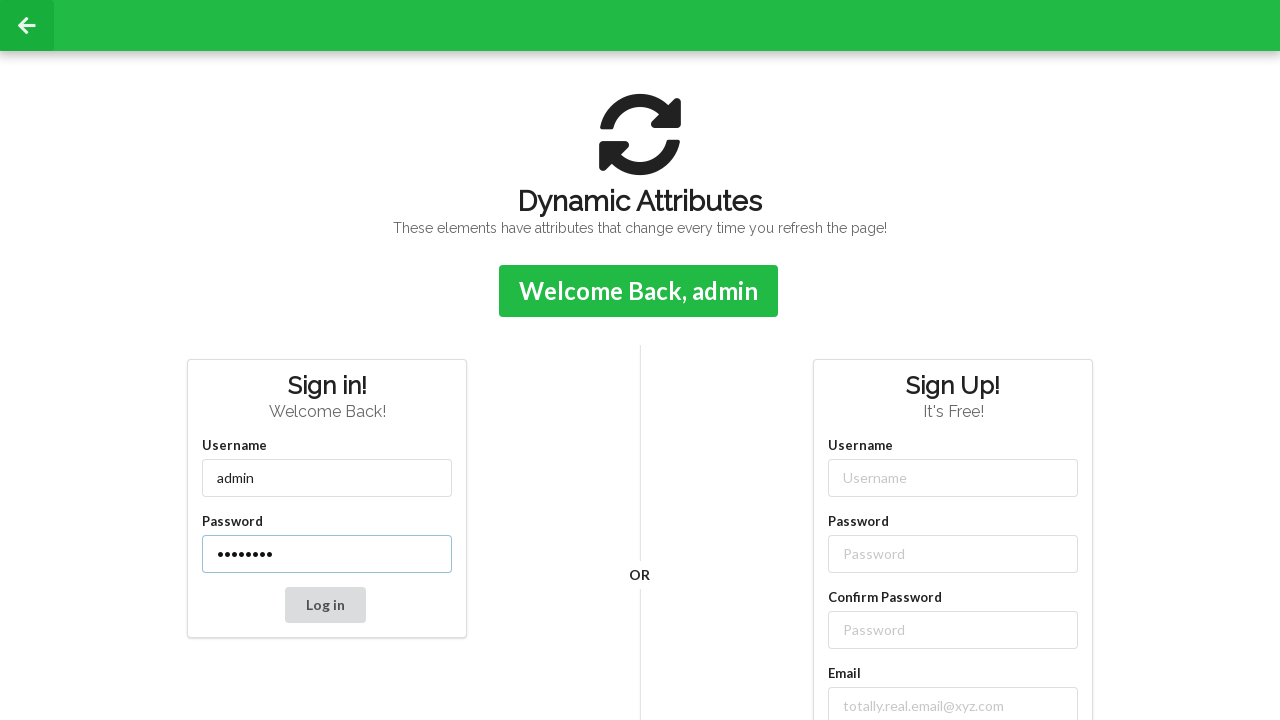

Confirmation message appeared after form submission
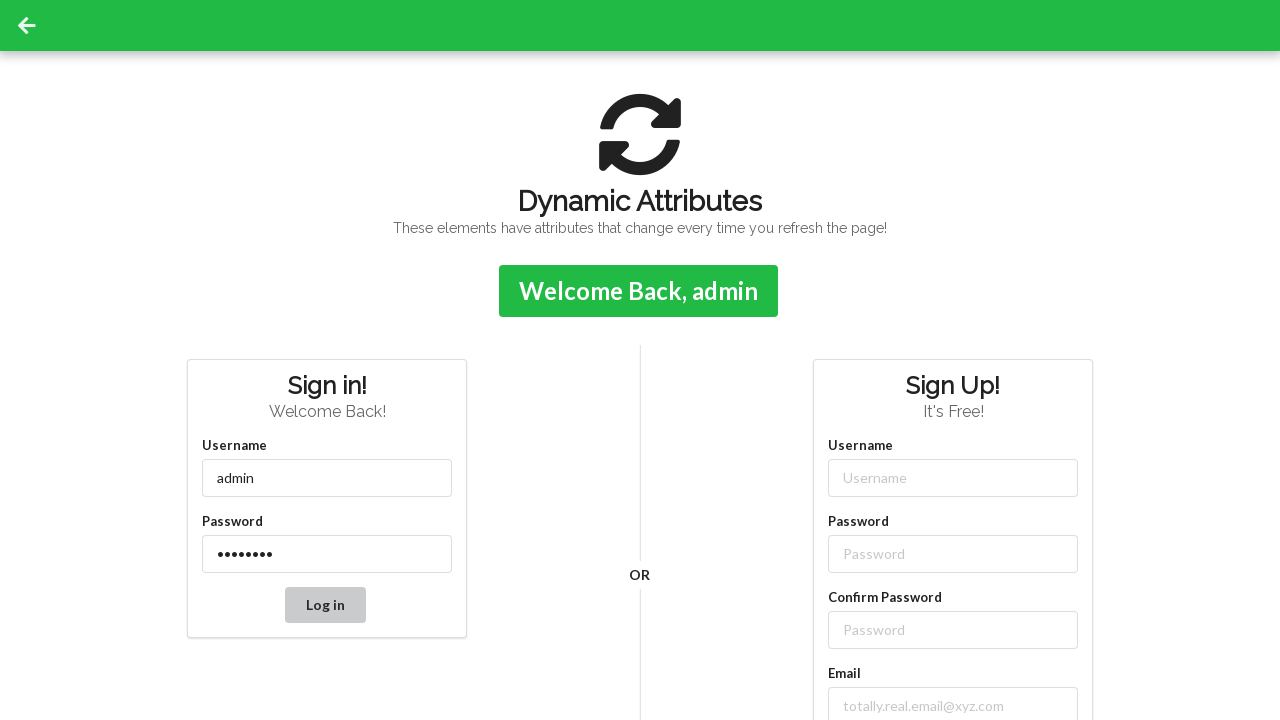

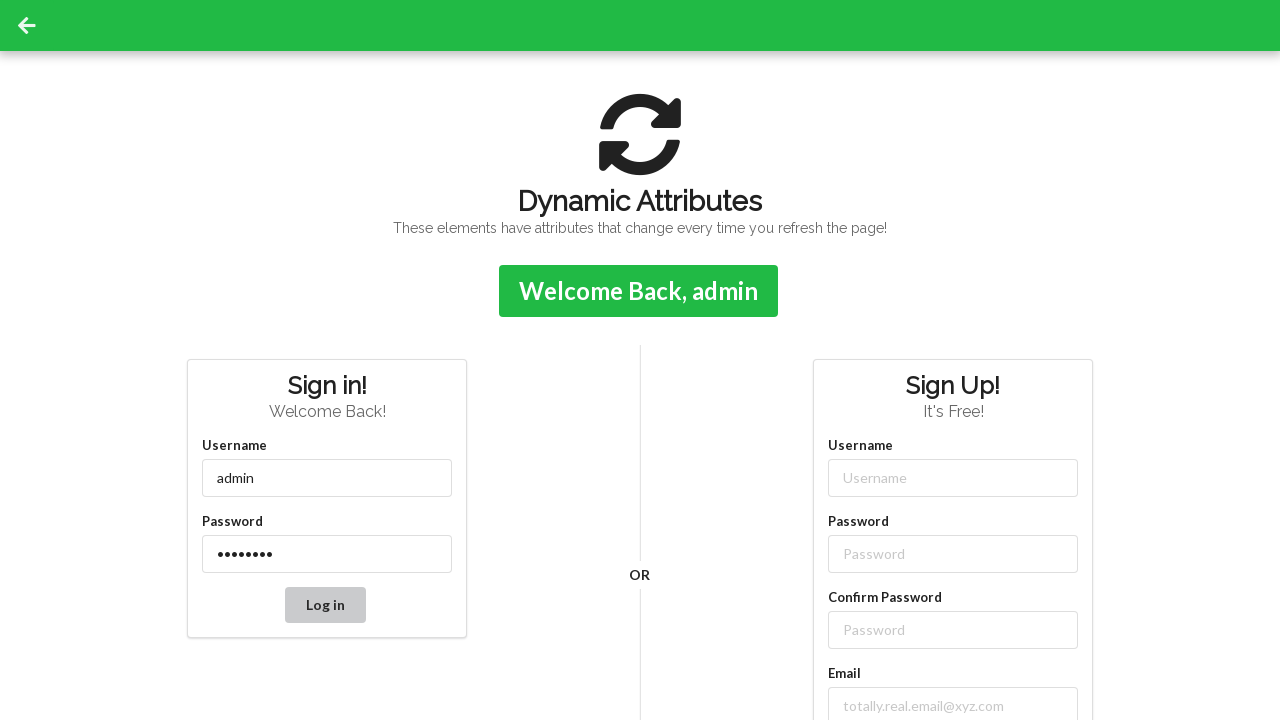